Navigates to Macy's homepage and waits for the page to load. This is a basic page load verification test.

Starting URL: https://www.macys.com/

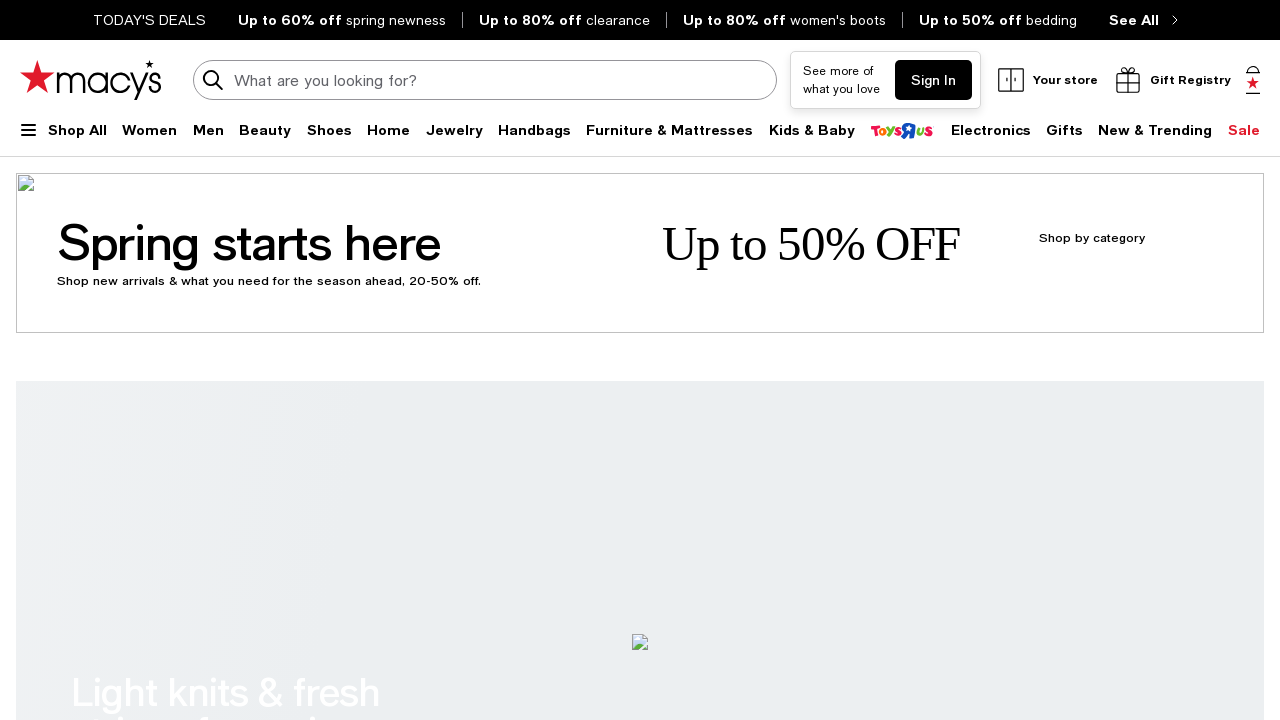

Navigated to Macy's homepage
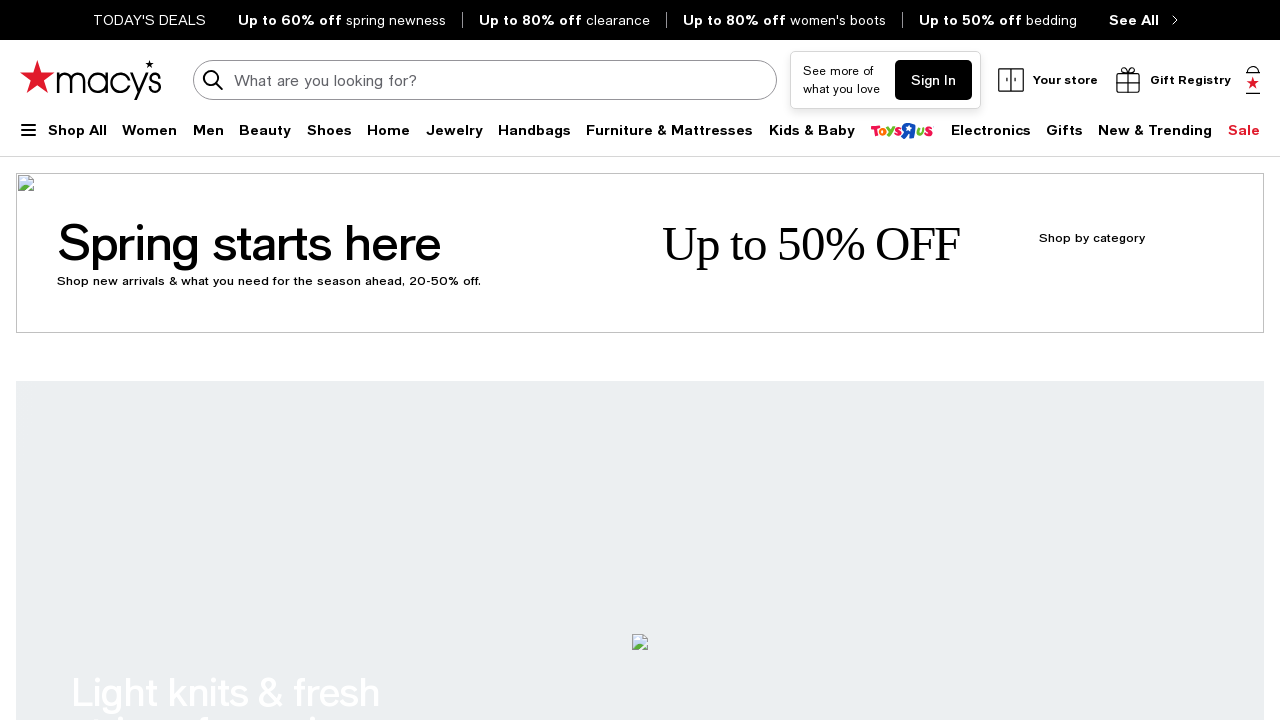

Waited for DOM content to load
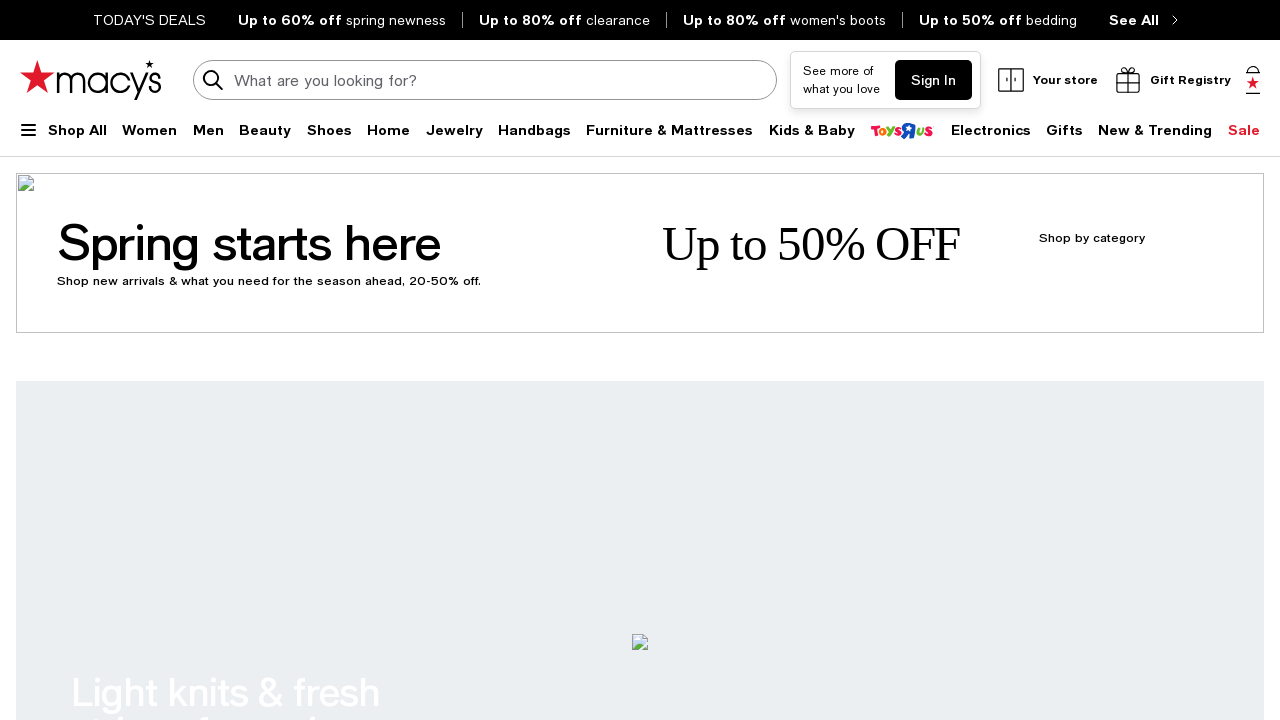

Body element became visible, page fully loaded
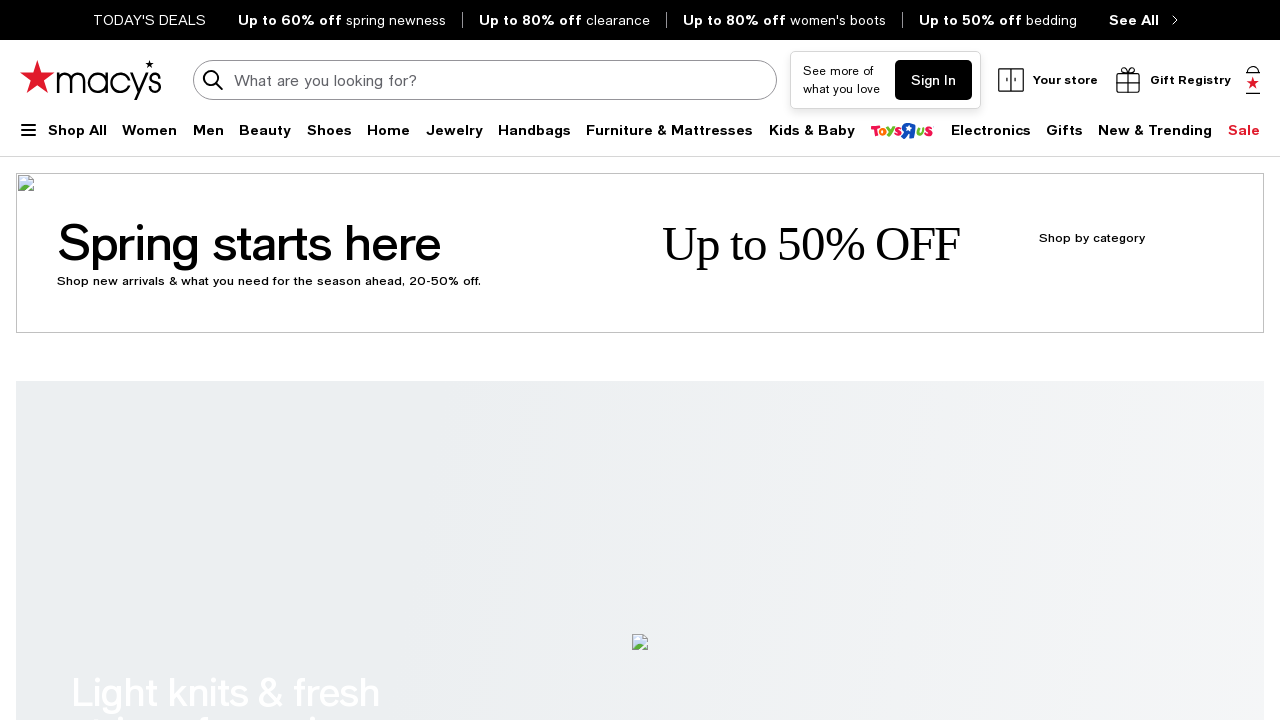

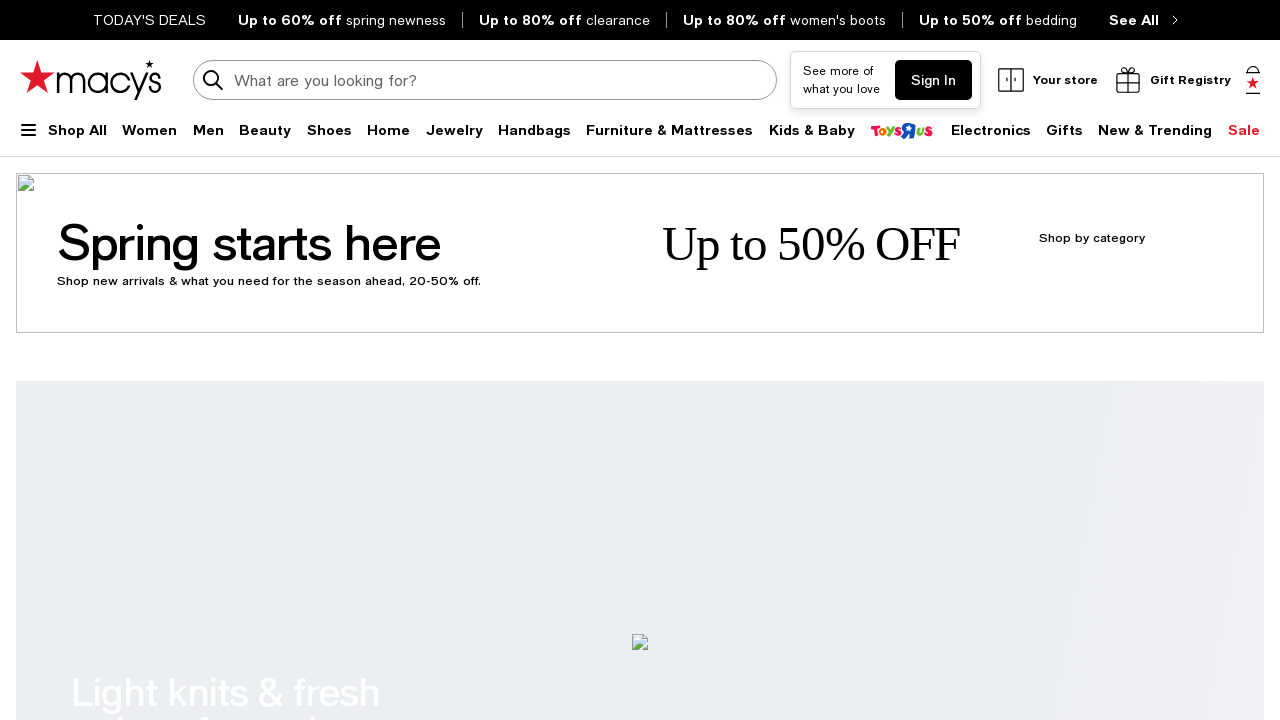